Navigates to W3Schools HTML tutorial page and clicks on a blue-styled link element

Starting URL: https://www.w3schools.com/html/default.asp

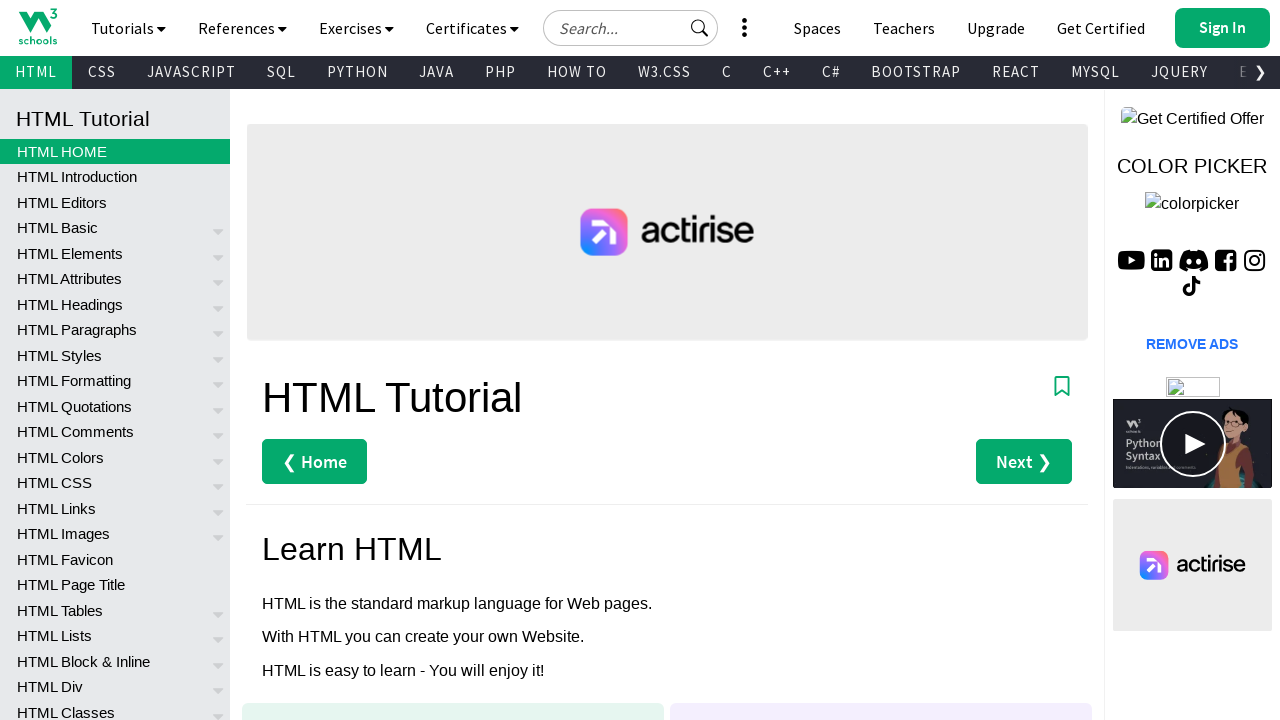

Clicked on blue-styled link element at (340, 361) on a.w3-blue
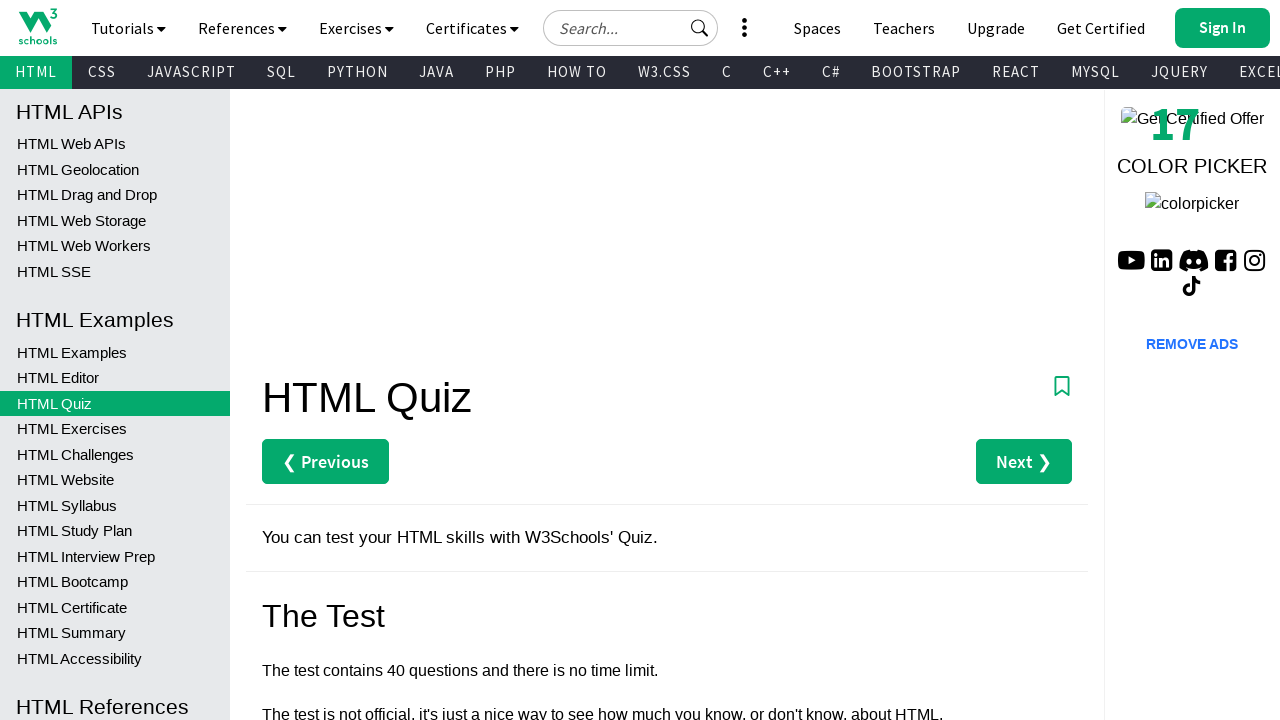

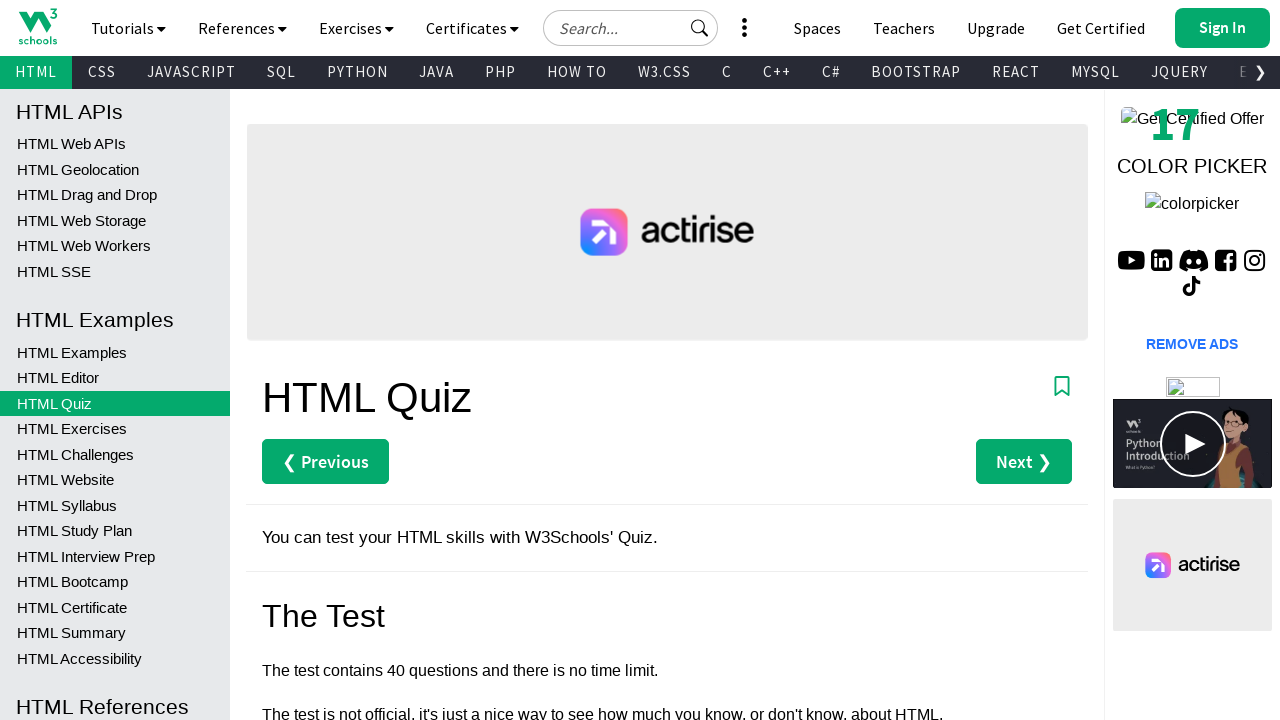